Counts links in footer section, opens each link in a new tab using Ctrl+Click, and retrieves the title of each opened page

Starting URL: https://rahulshettyacademy.com/AutomationPractice/

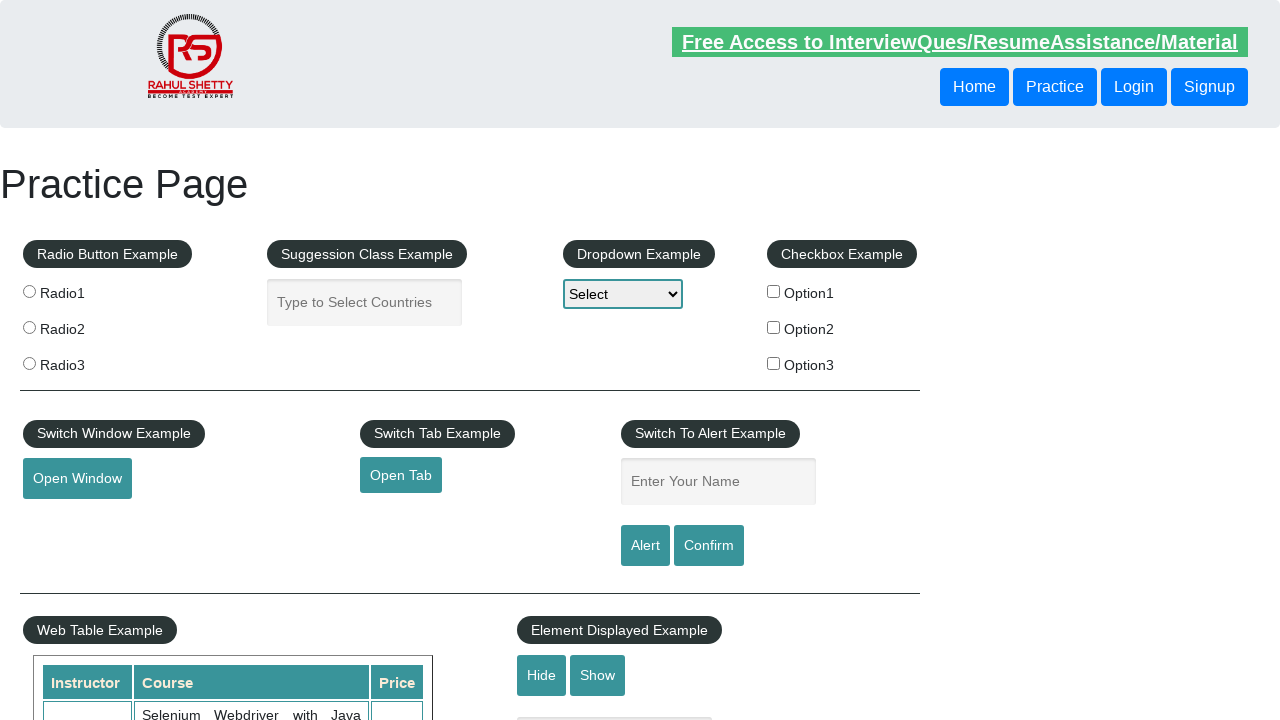

Located footer section and counted all links
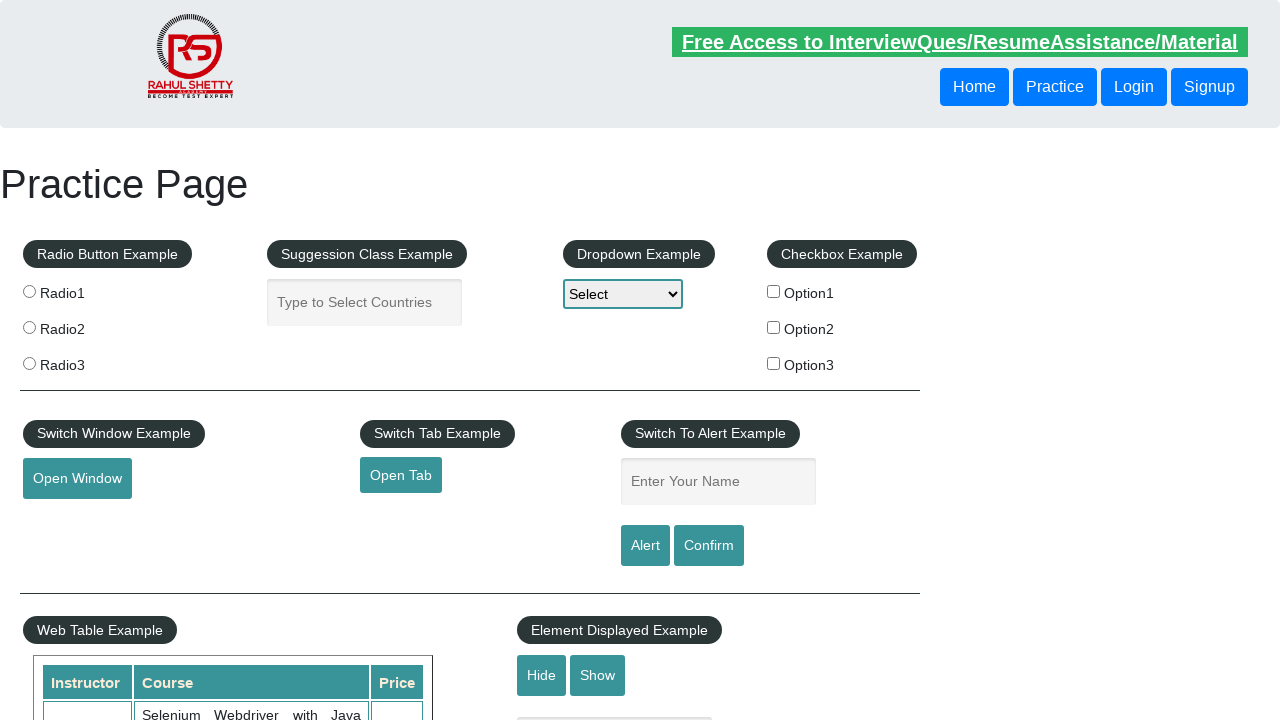

Retrieved all links from first column of footer table
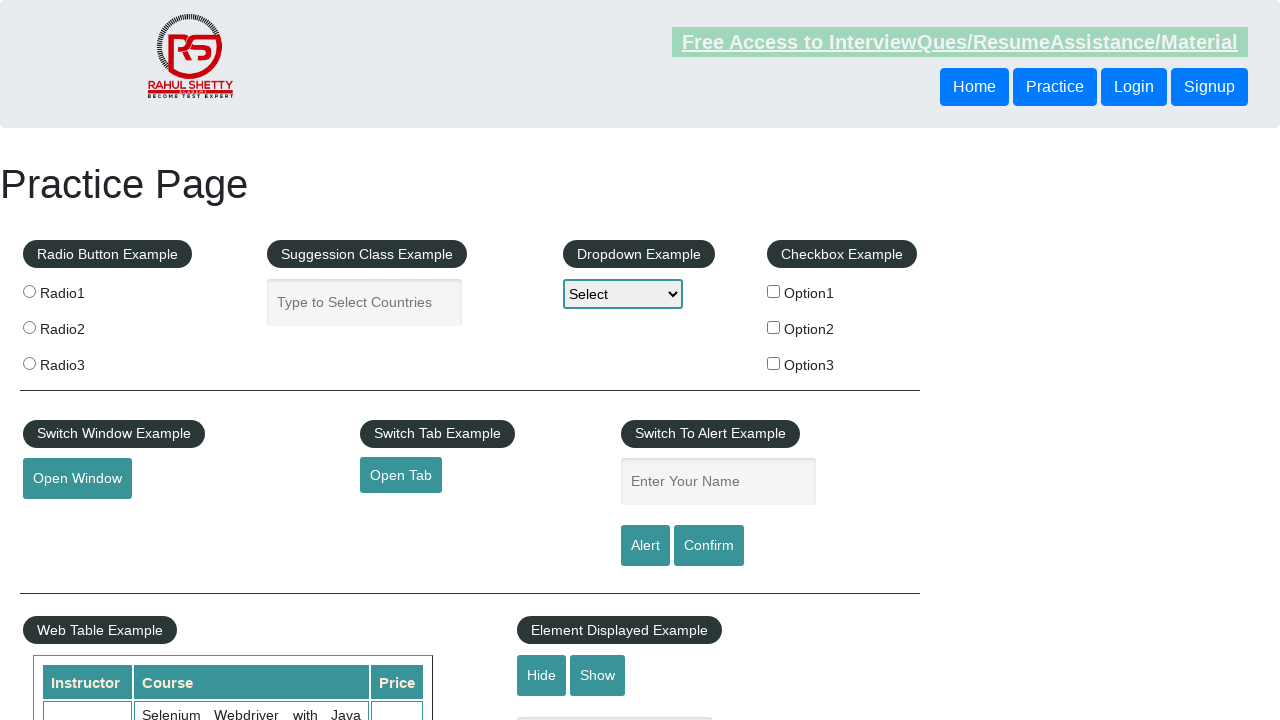

Ctrl+clicked a footer link to open in new tab at (157, 482) on xpath=//table[@class='gf-t']/tbody/tr/td[1]/ul/li >> a >> nth=0
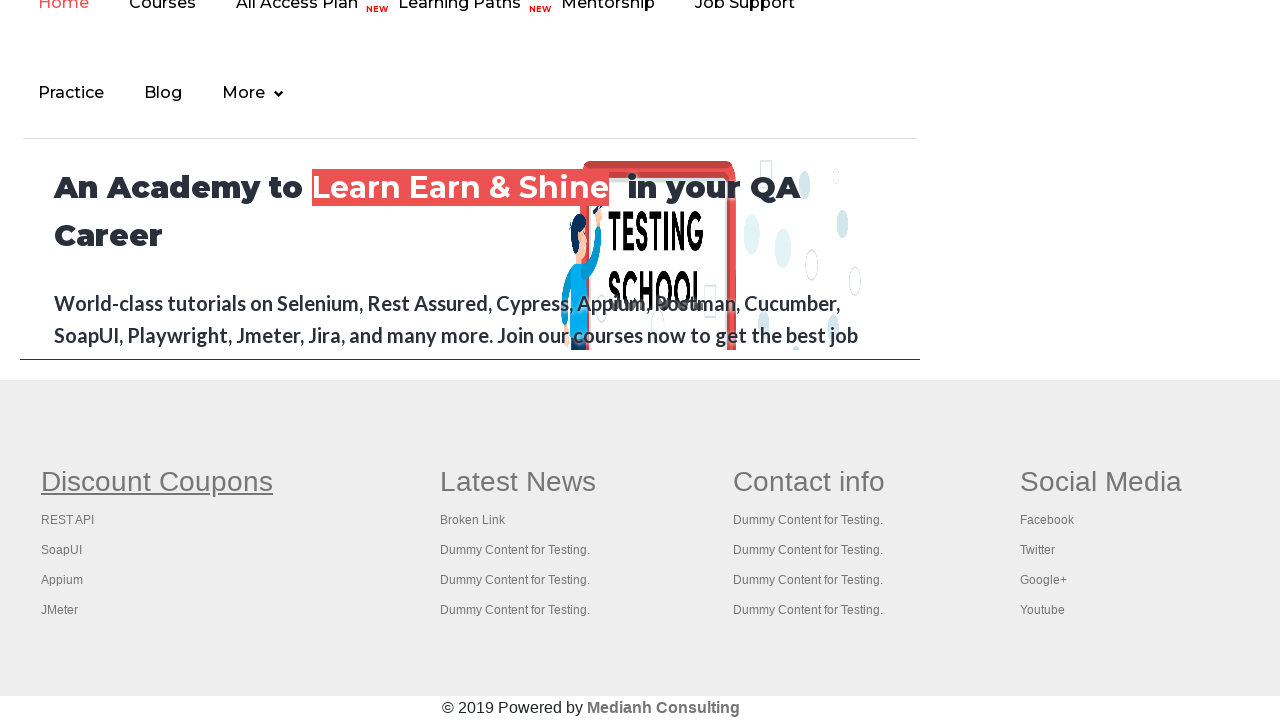

Ctrl+clicked a footer link to open in new tab at (68, 520) on xpath=//table[@class='gf-t']/tbody/tr/td[1]/ul/li >> a >> nth=1
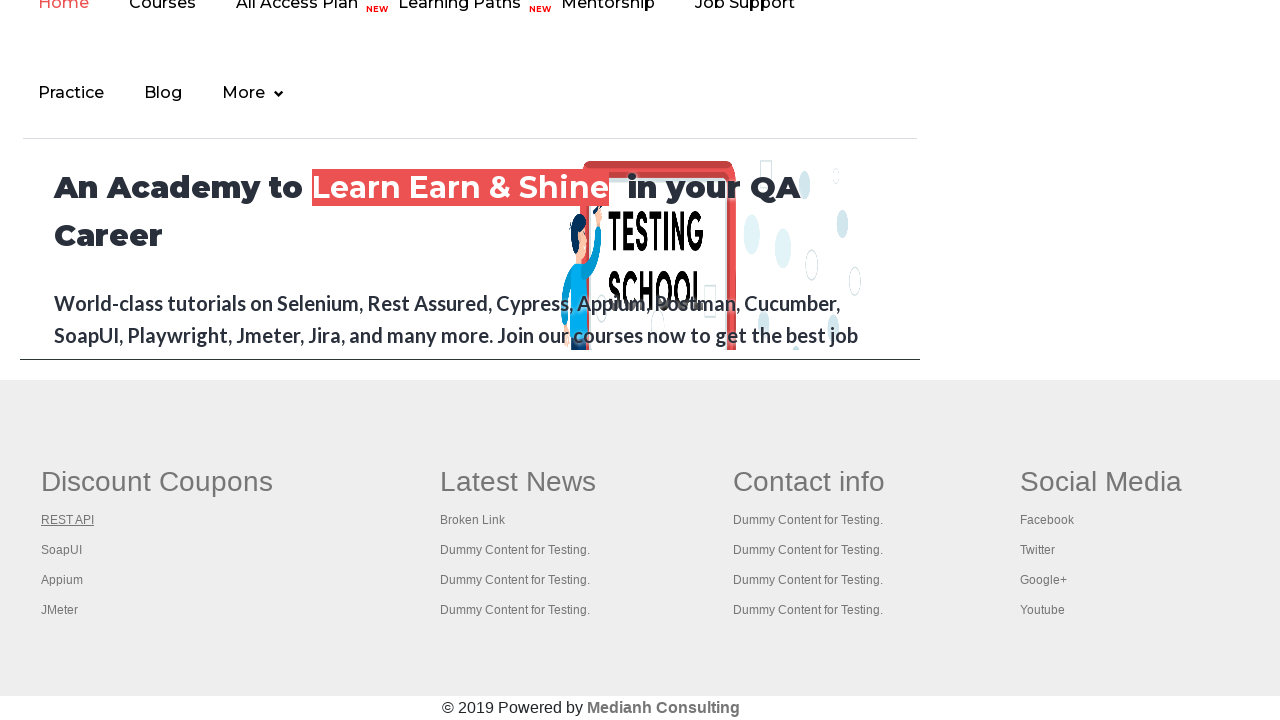

Ctrl+clicked a footer link to open in new tab at (62, 550) on xpath=//table[@class='gf-t']/tbody/tr/td[1]/ul/li >> a >> nth=2
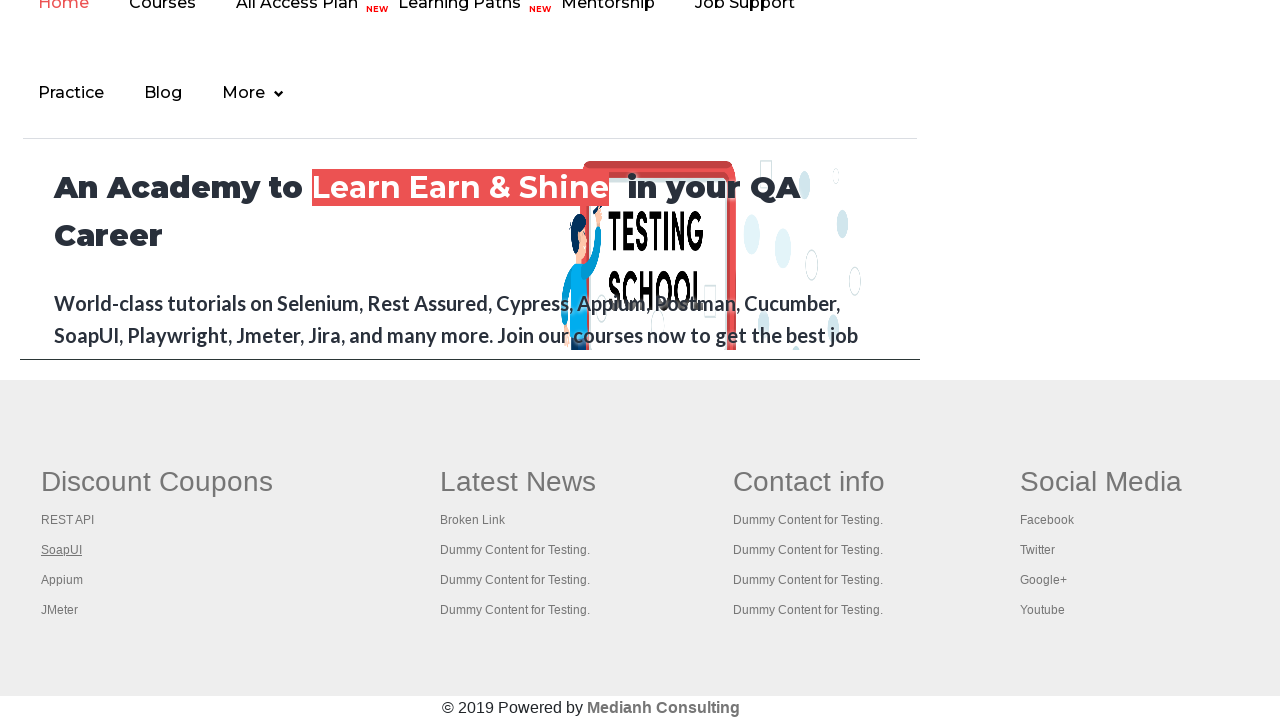

Ctrl+clicked a footer link to open in new tab at (62, 580) on xpath=//table[@class='gf-t']/tbody/tr/td[1]/ul/li >> a >> nth=3
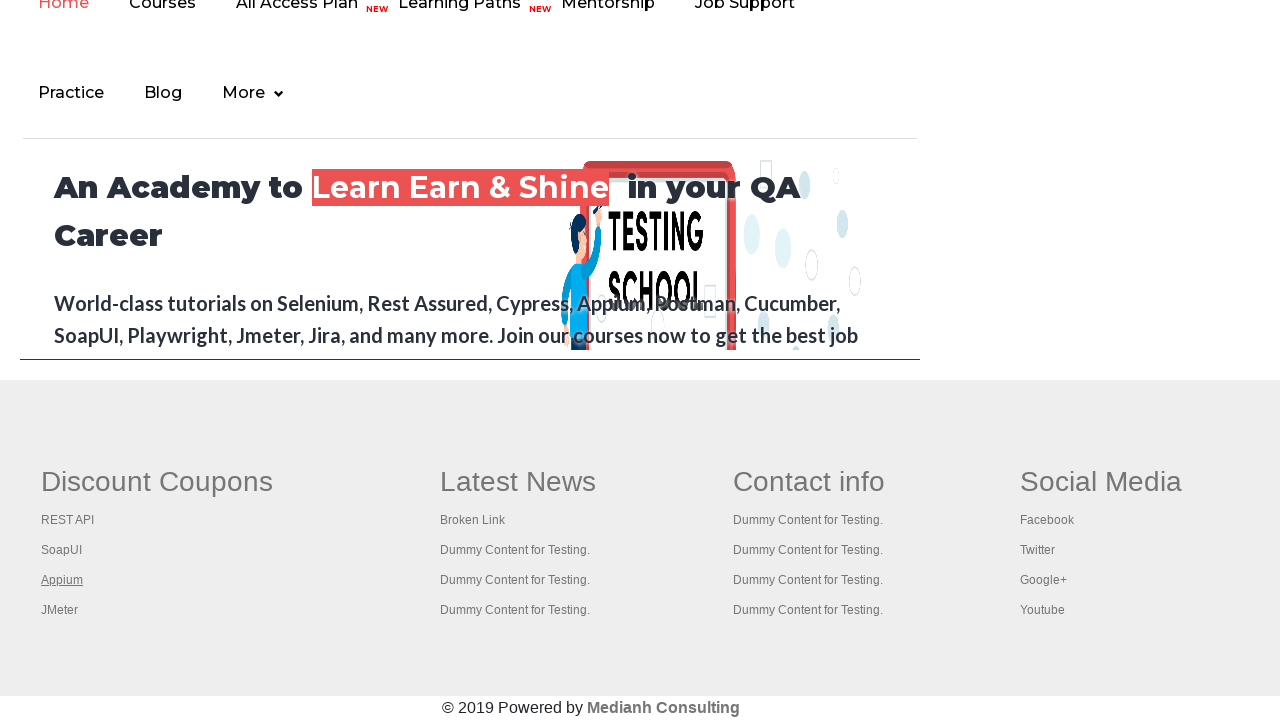

Ctrl+clicked a footer link to open in new tab at (60, 610) on xpath=//table[@class='gf-t']/tbody/tr/td[1]/ul/li >> a >> nth=4
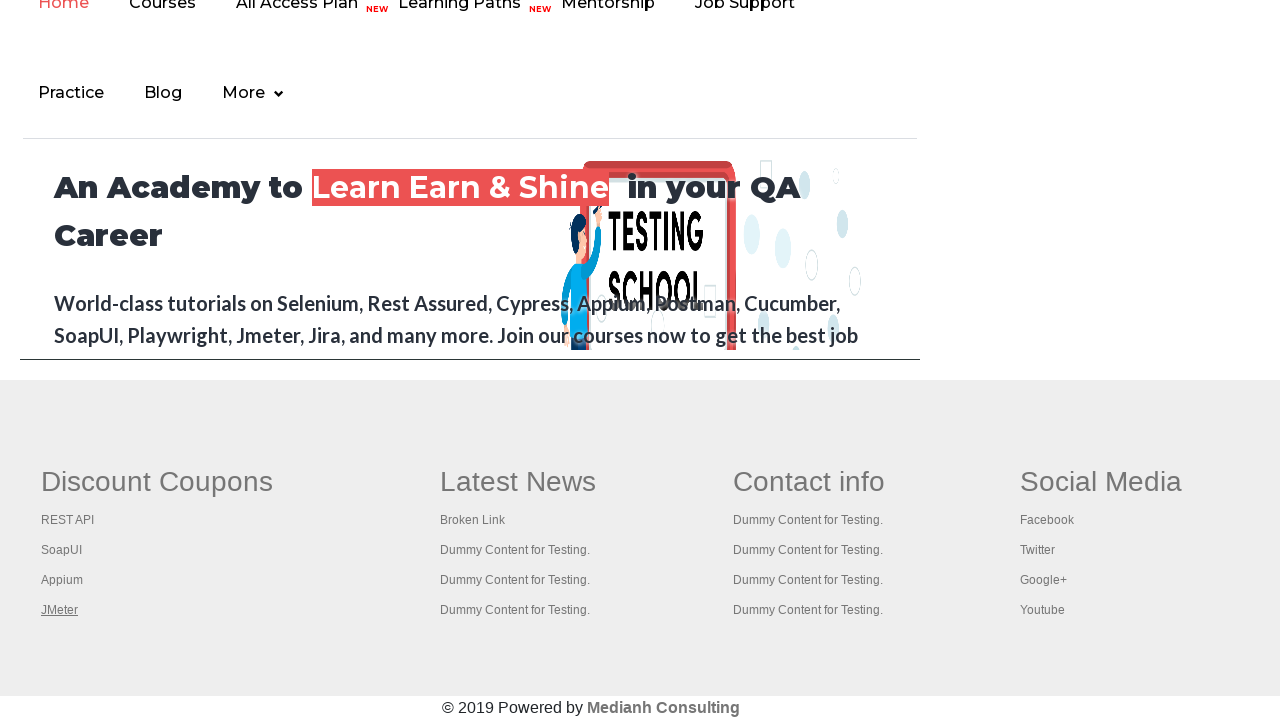

Retrieved all open pages/tabs from context
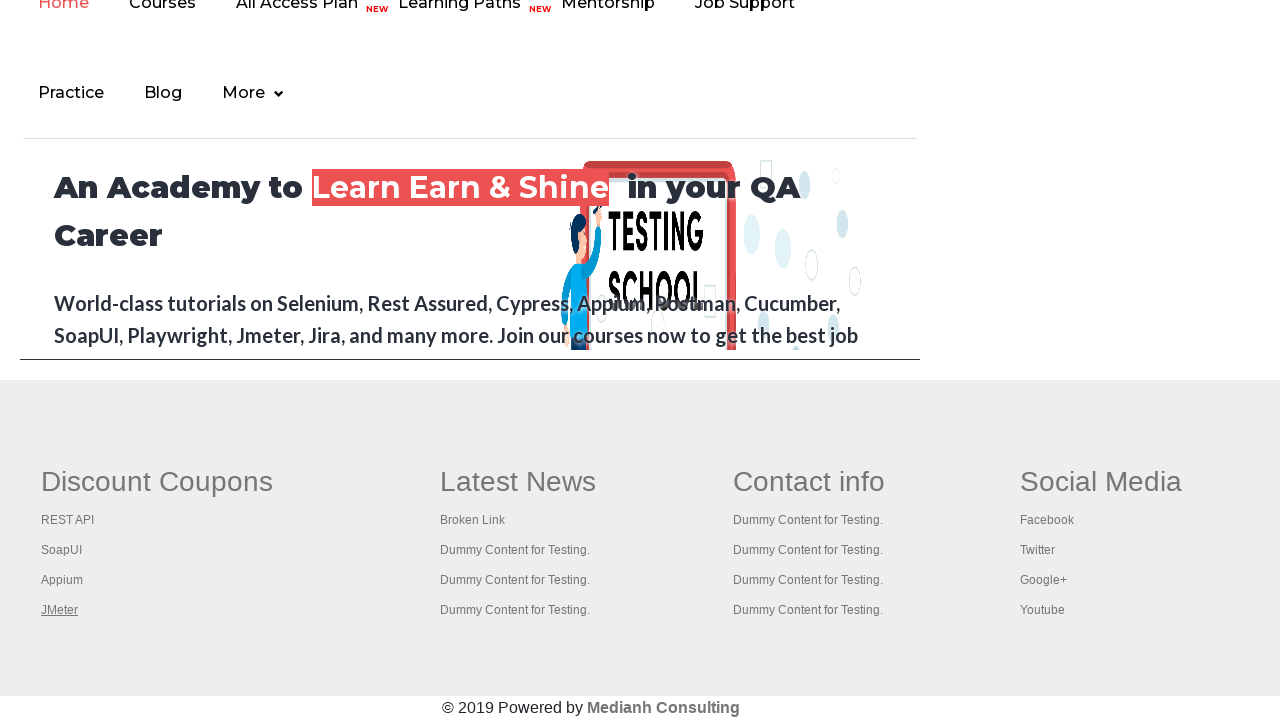

Brought a page tab to front
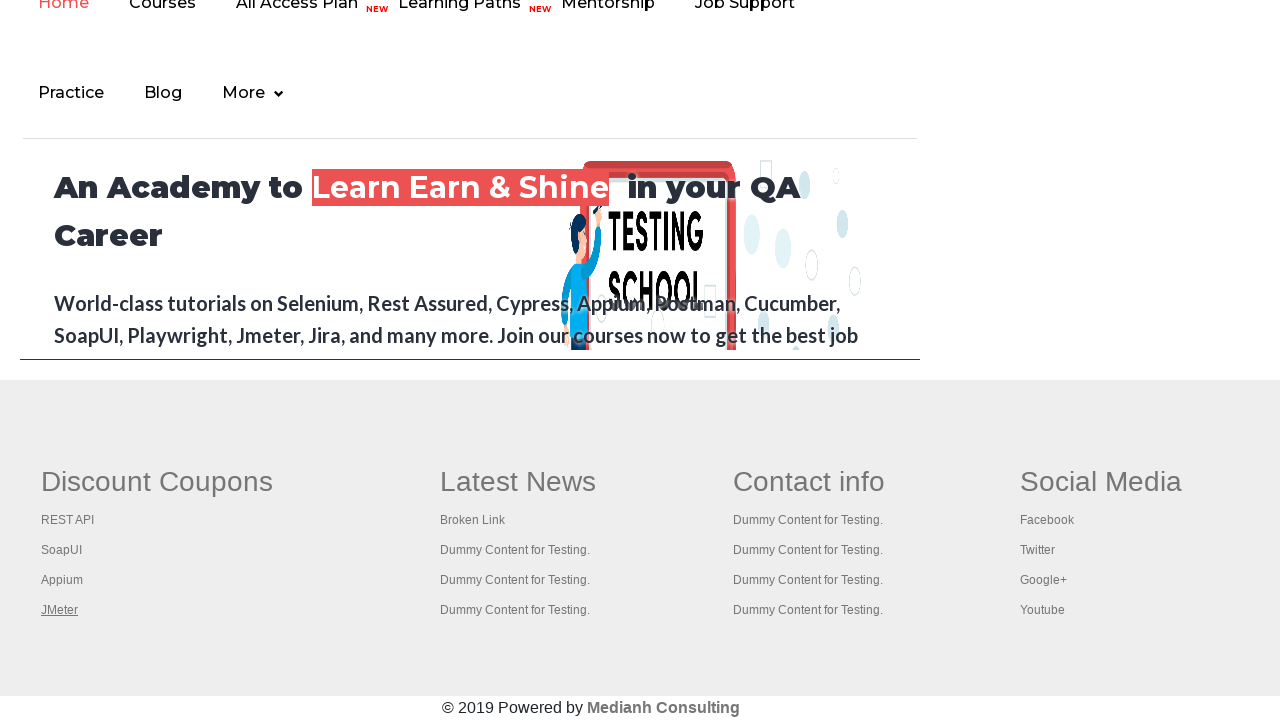

Retrieved page title: Practice Page
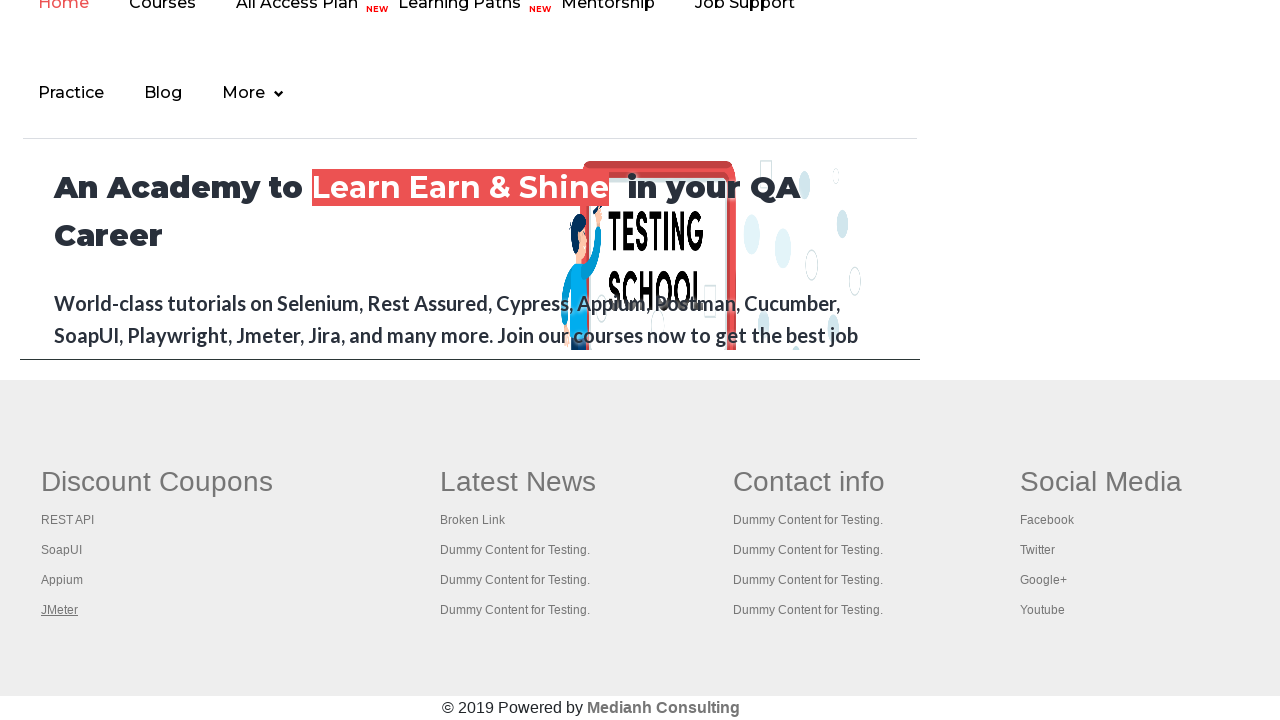

Brought a page tab to front
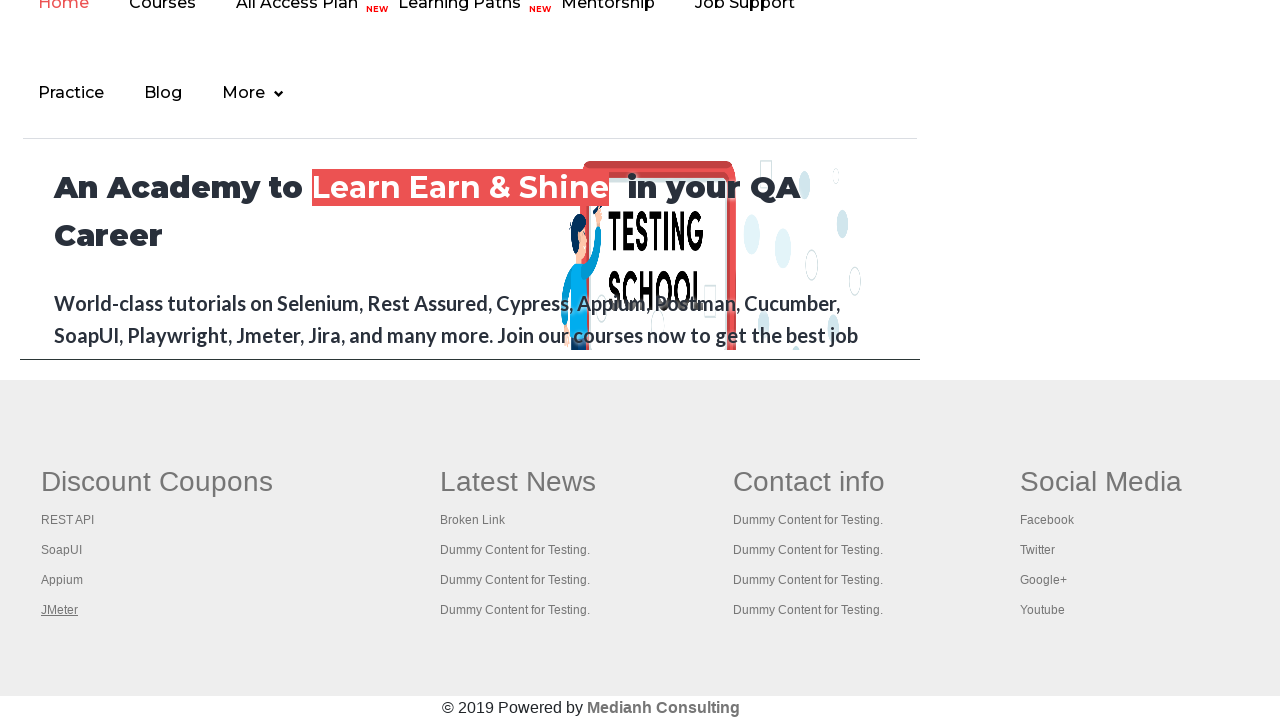

Retrieved page title: Practice Page
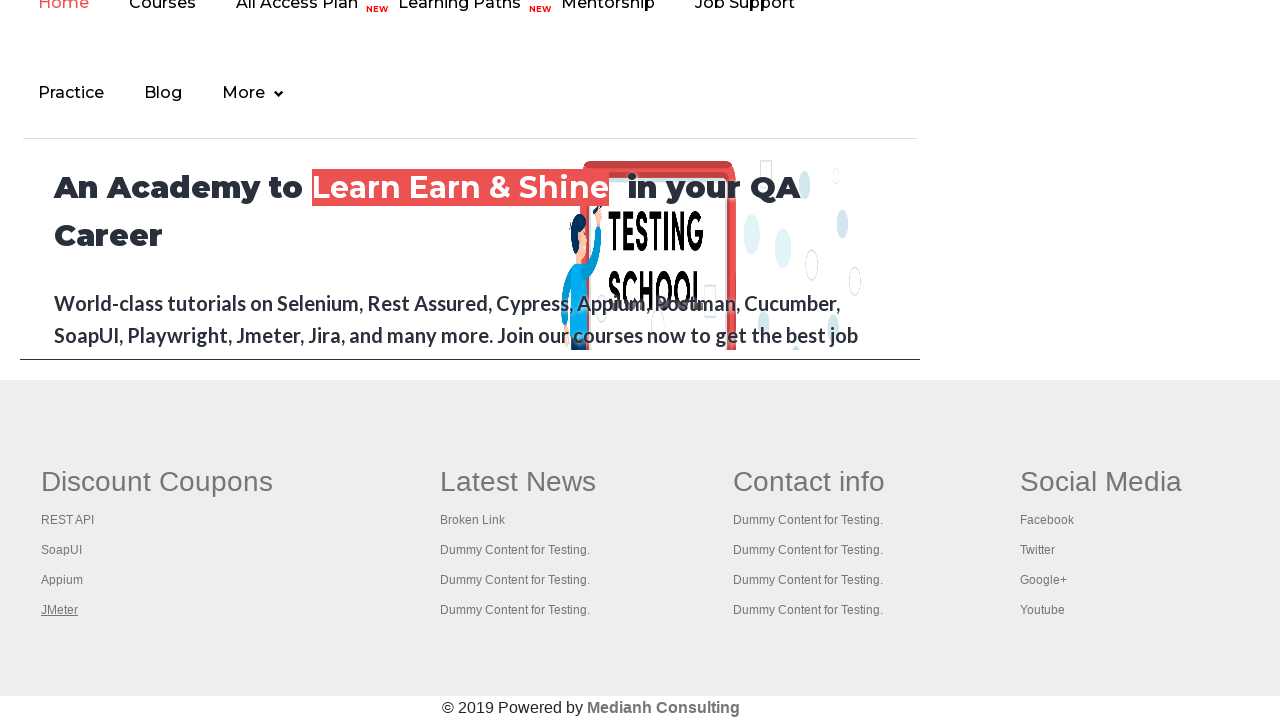

Brought a page tab to front
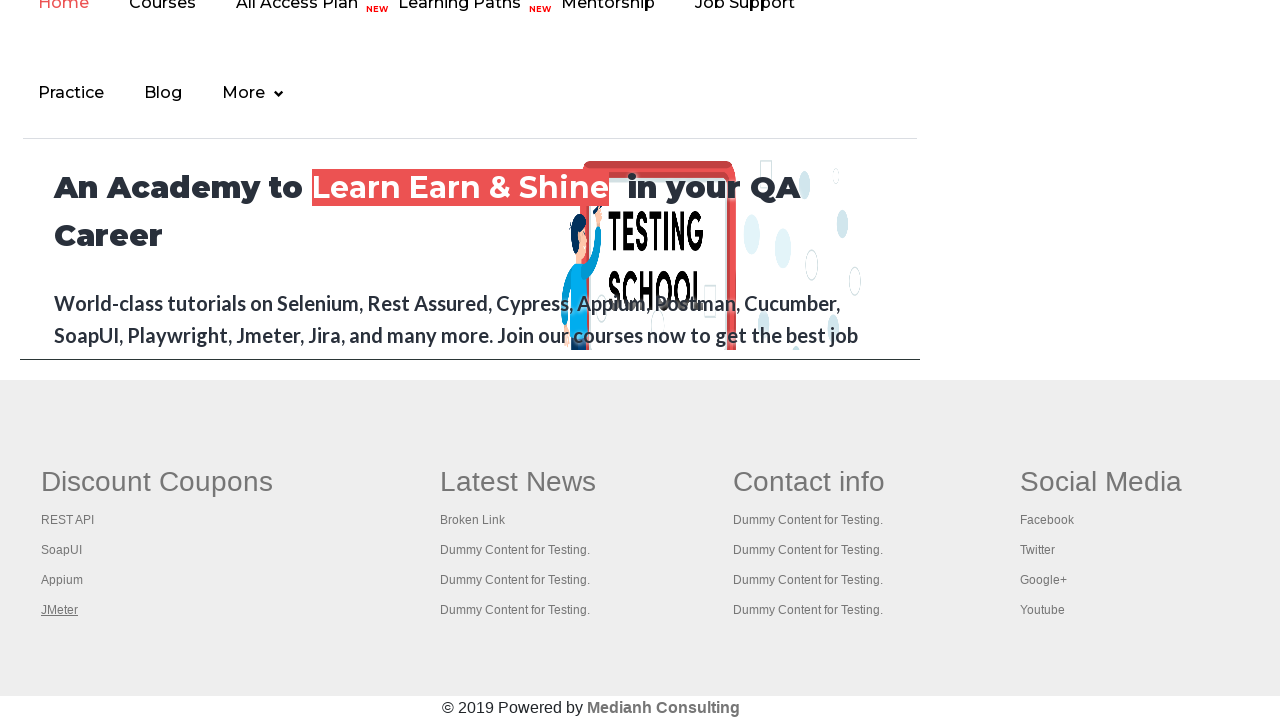

Retrieved page title: REST API Tutorial
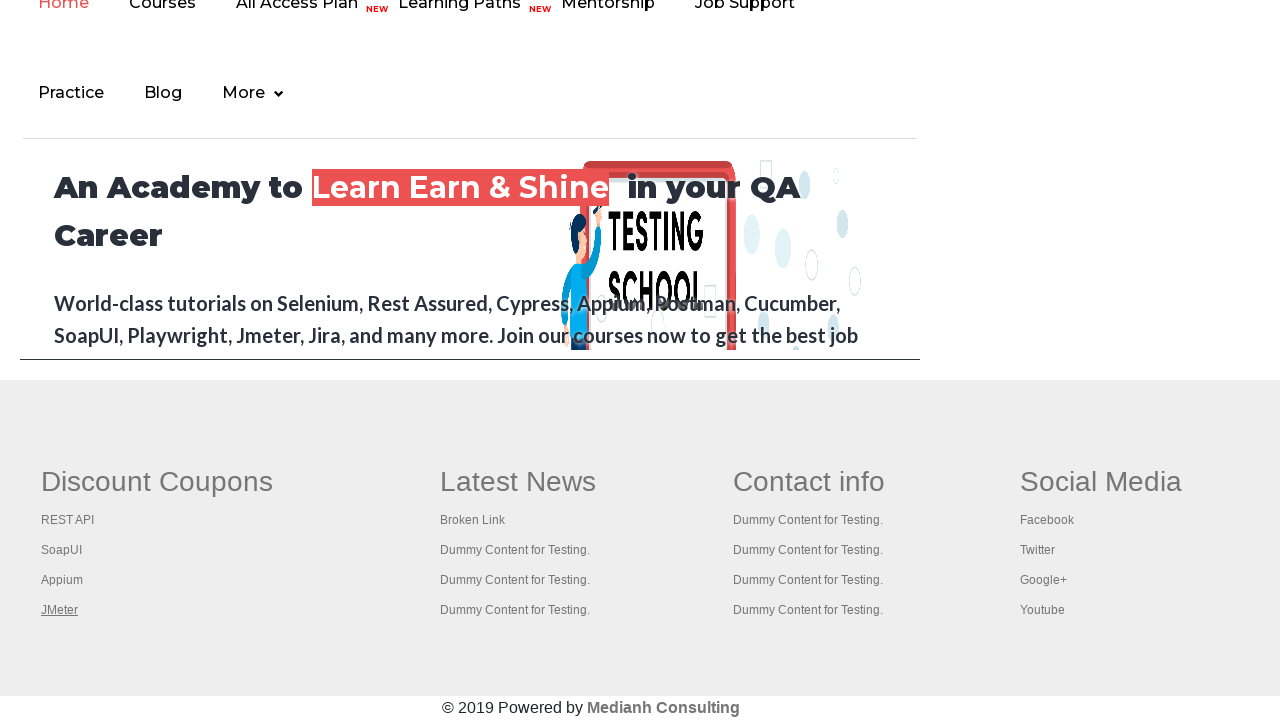

Brought a page tab to front
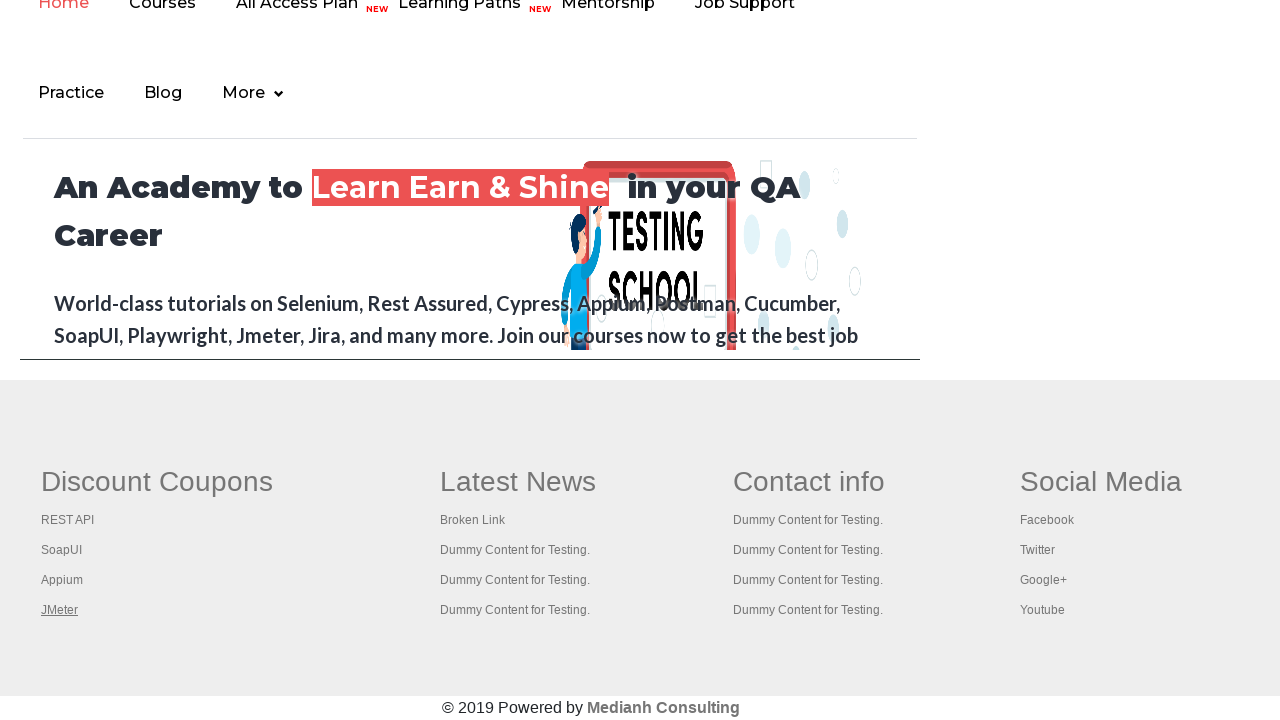

Retrieved page title: The World’s Most Popular API Testing Tool | SoapUI
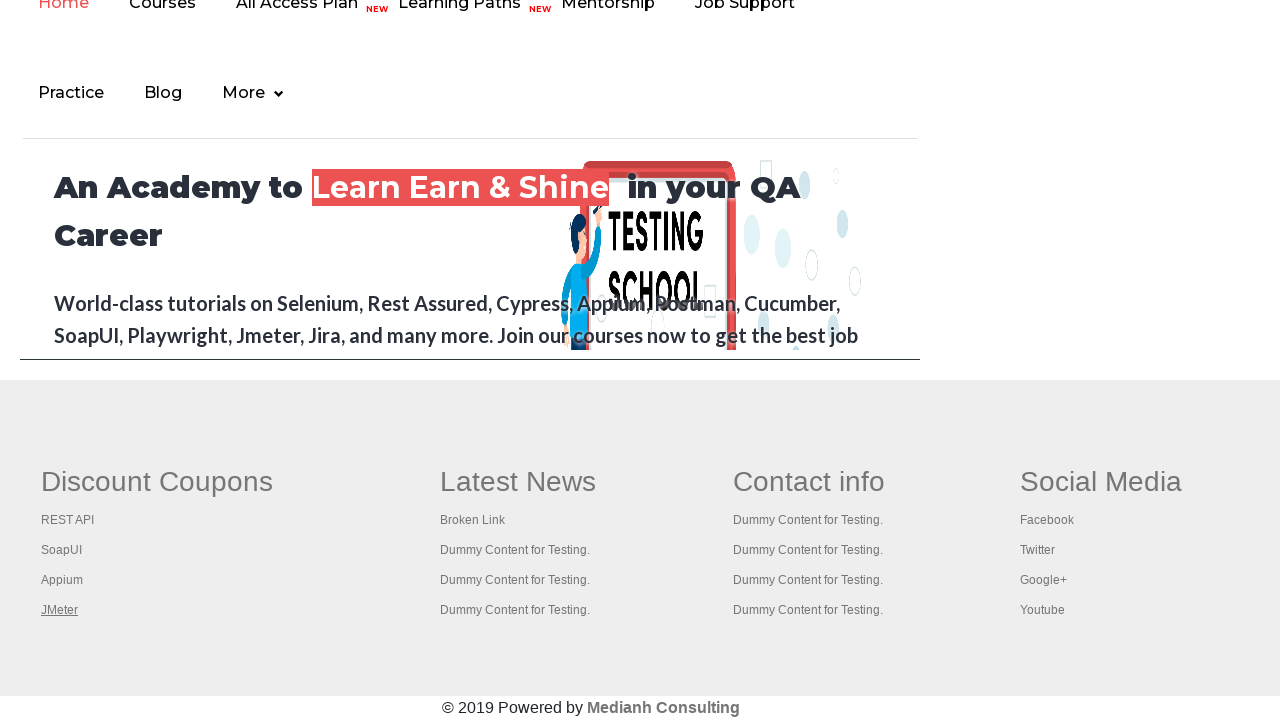

Brought a page tab to front
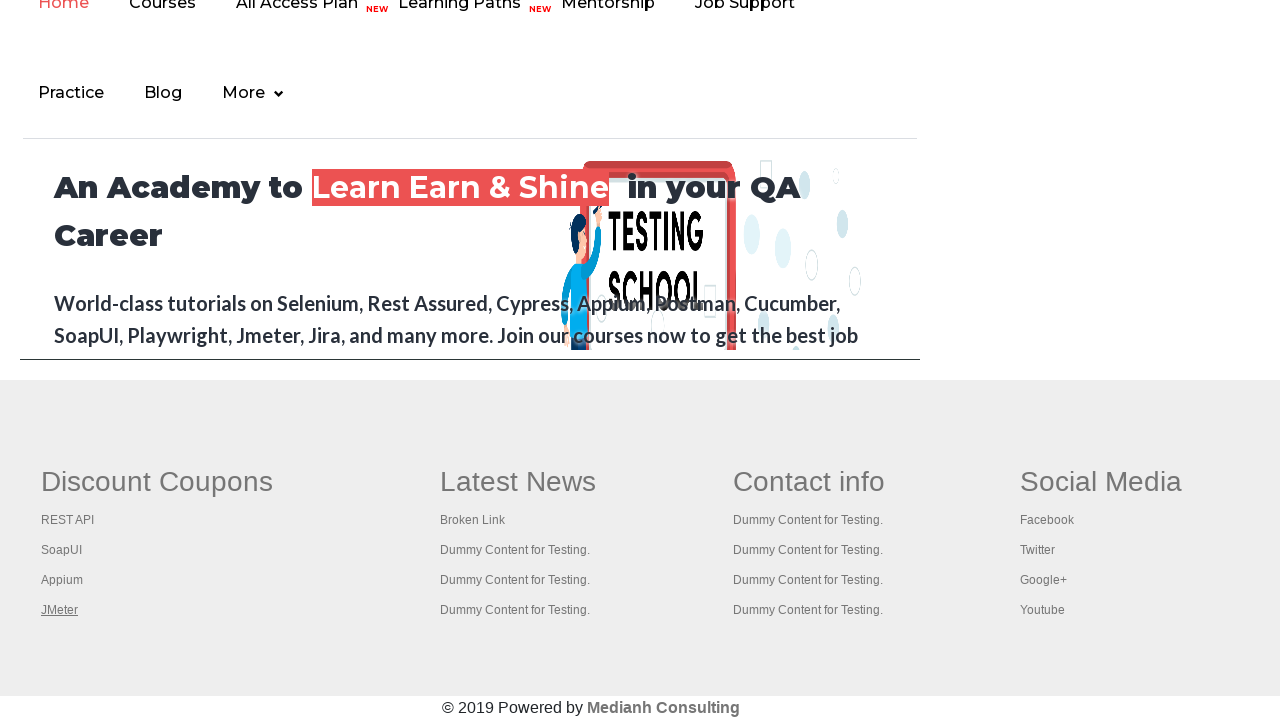

Retrieved page title: Appium tutorial for Mobile Apps testing | RahulShetty Academy | Rahul
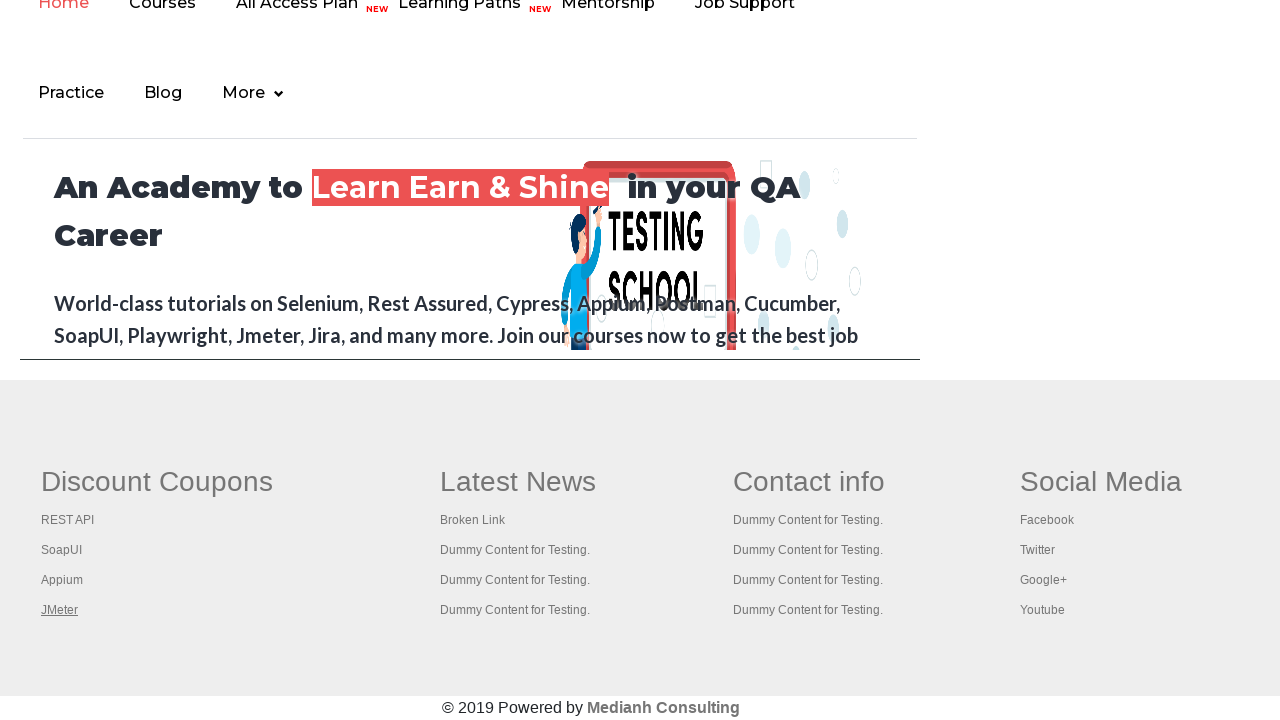

Brought a page tab to front
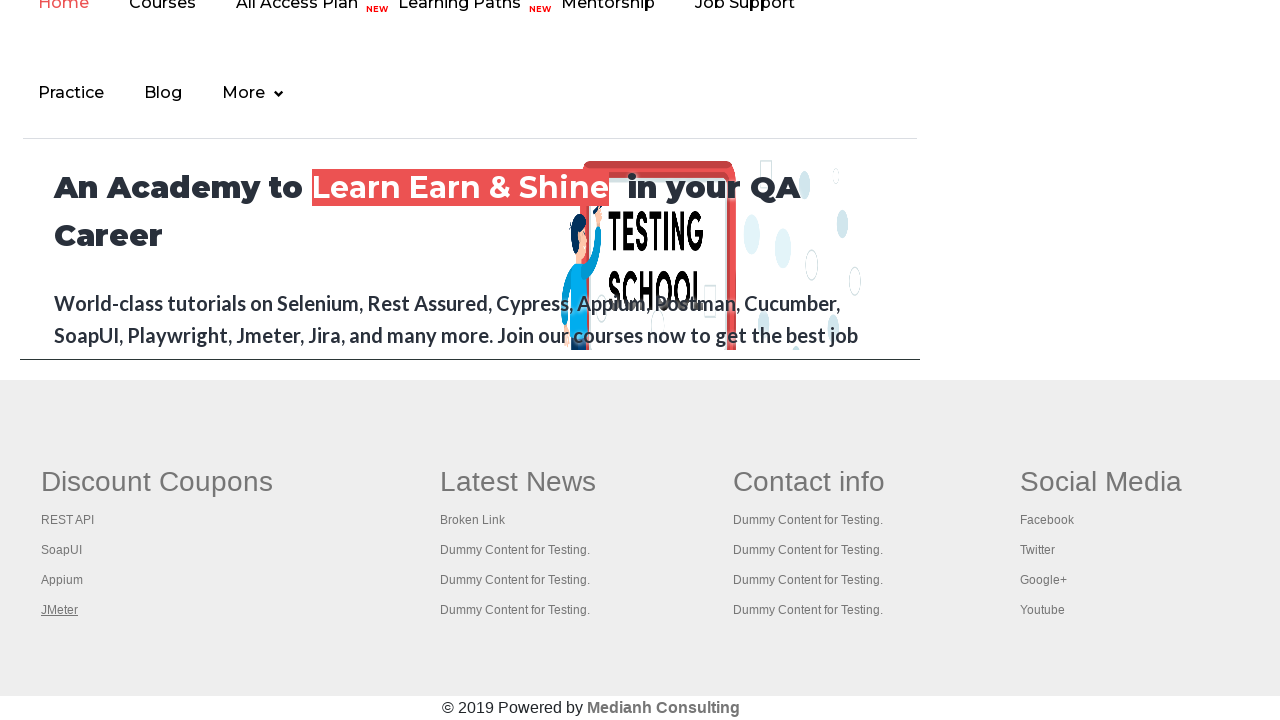

Retrieved page title: Apache JMeter - Apache JMeter™
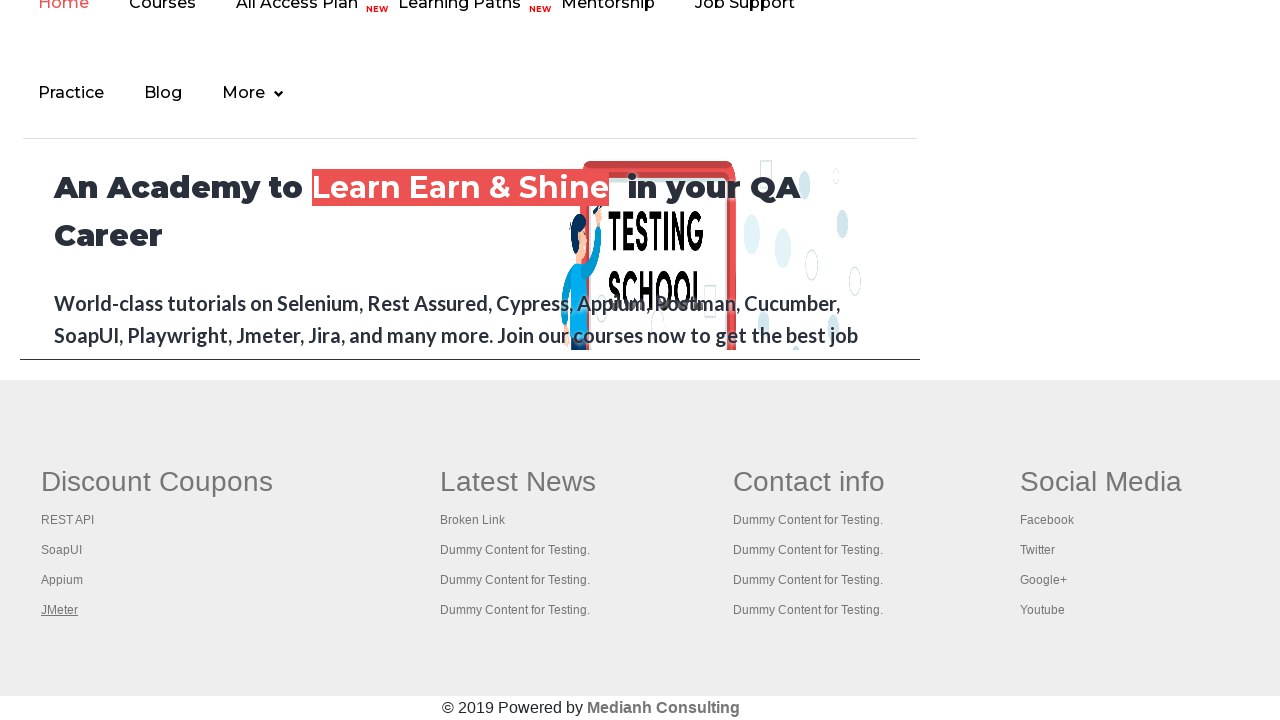

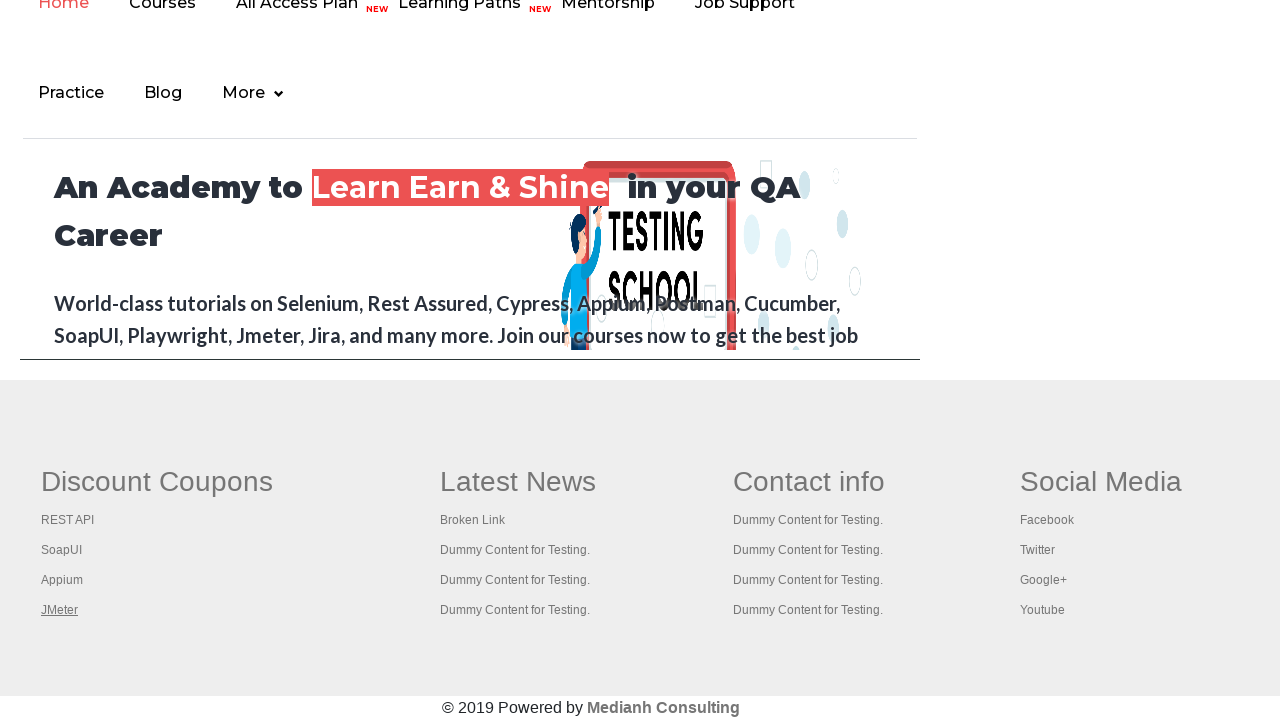